Tests dynamic controls page by clicking Remove button and verifying "It's gone!" message appears, then clicking Add button and verifying "It's back" message appears

Starting URL: https://the-internet.herokuapp.com/dynamic_controls

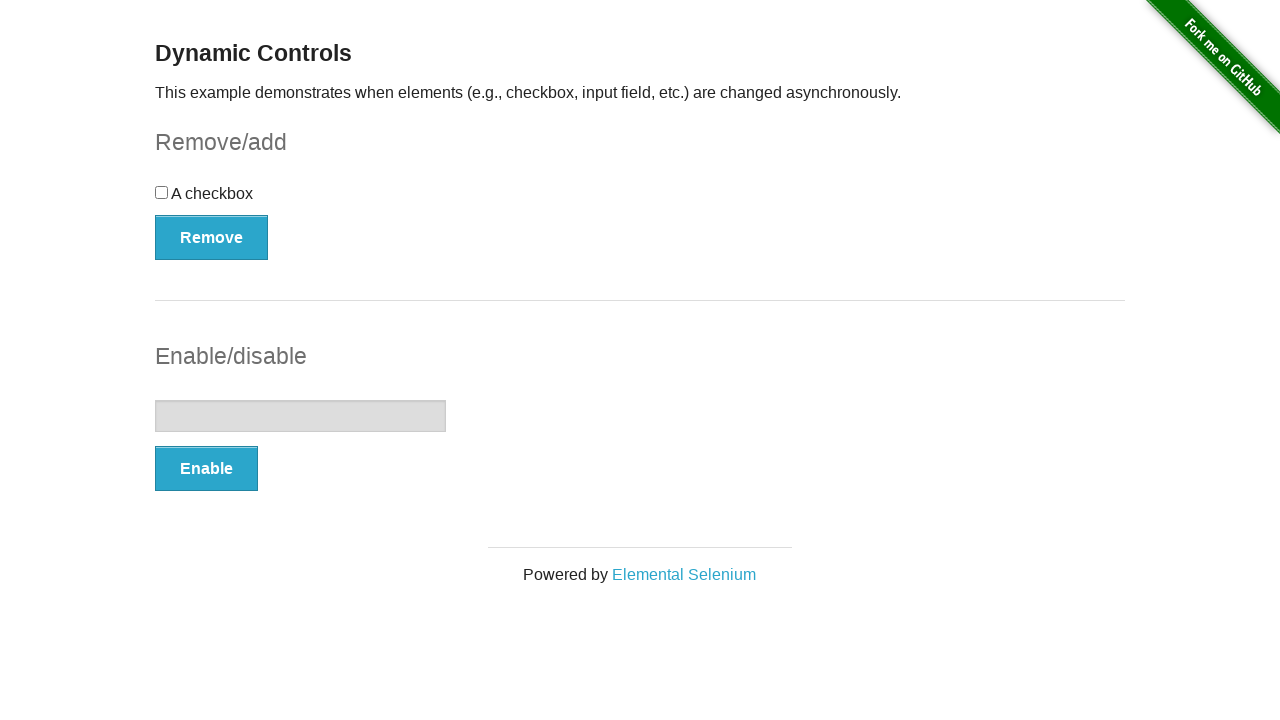

Navigated to dynamic controls page
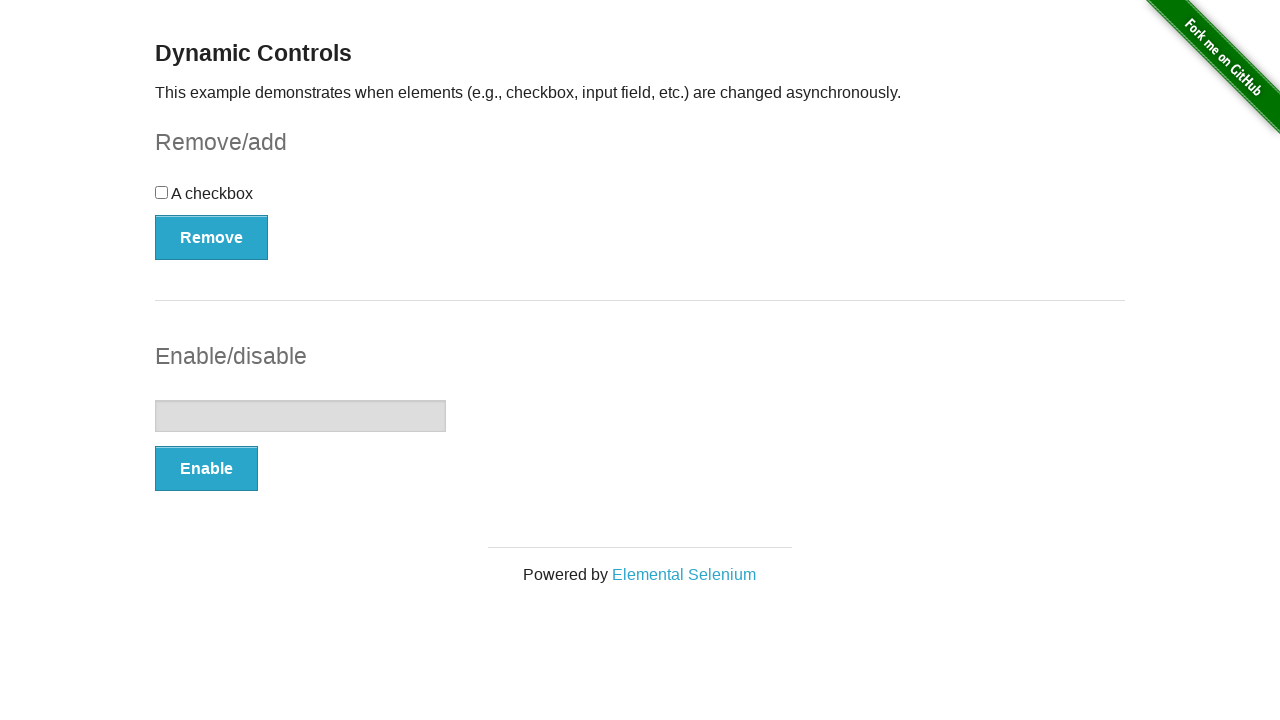

Clicked Remove button at (212, 237) on xpath=//*[text()='Remove']
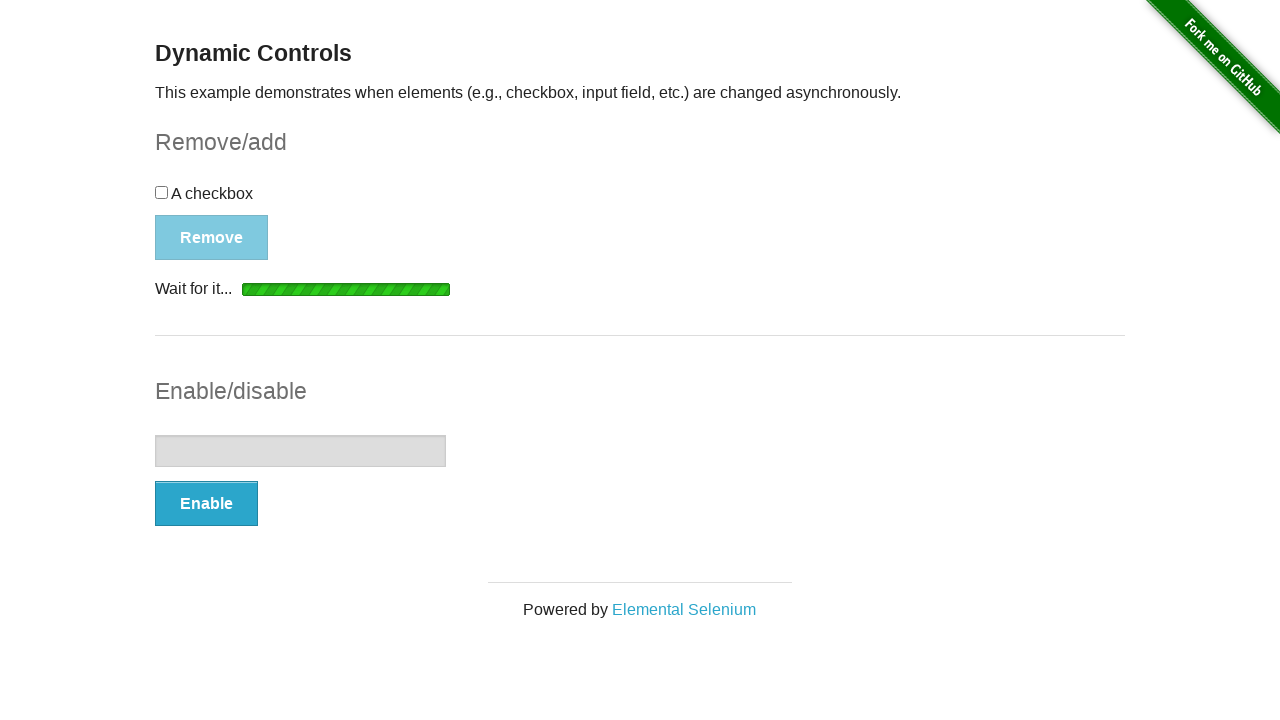

Waited for message element to appear
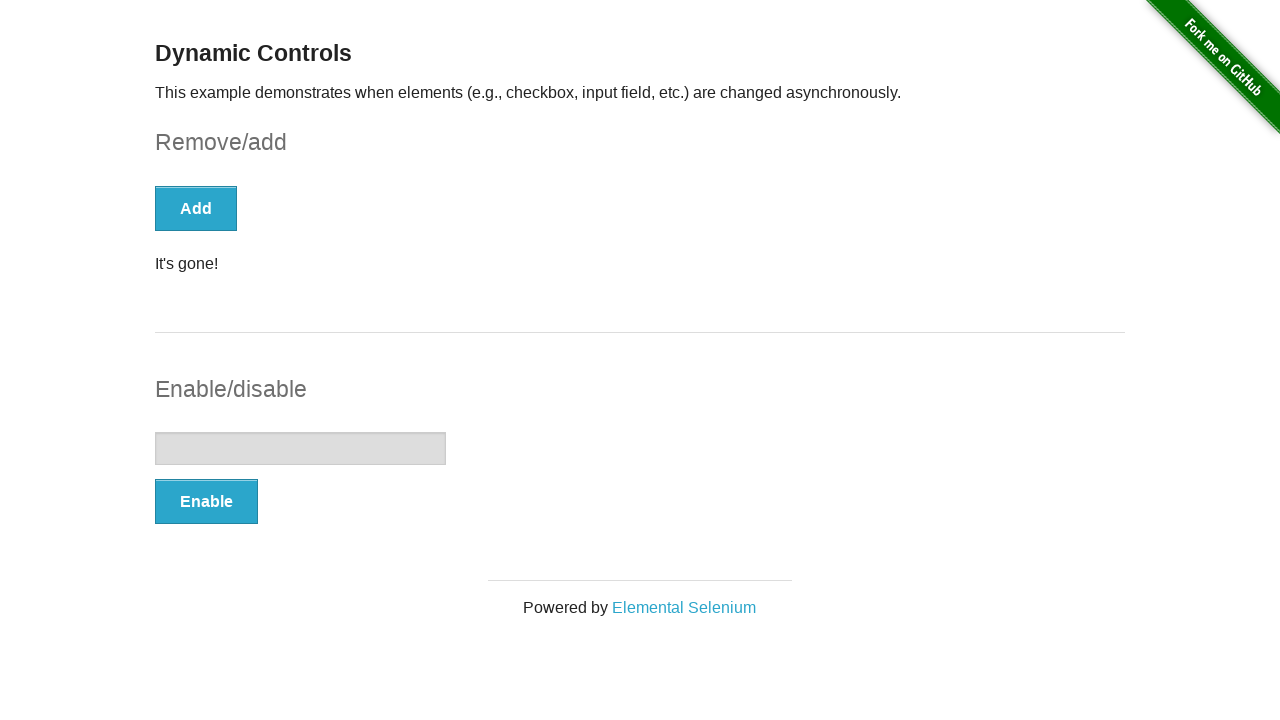

Verified 'It's gone!' message is visible
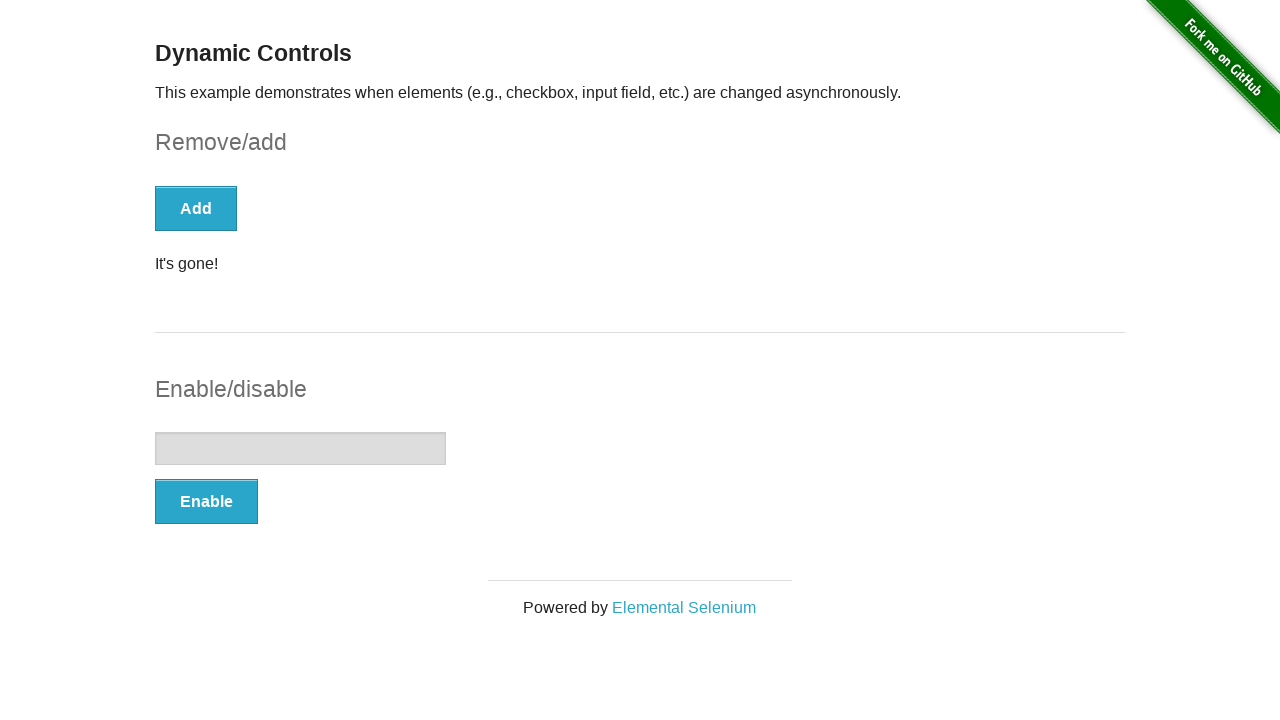

Clicked Add button at (196, 208) on xpath=//*[text()='Add']
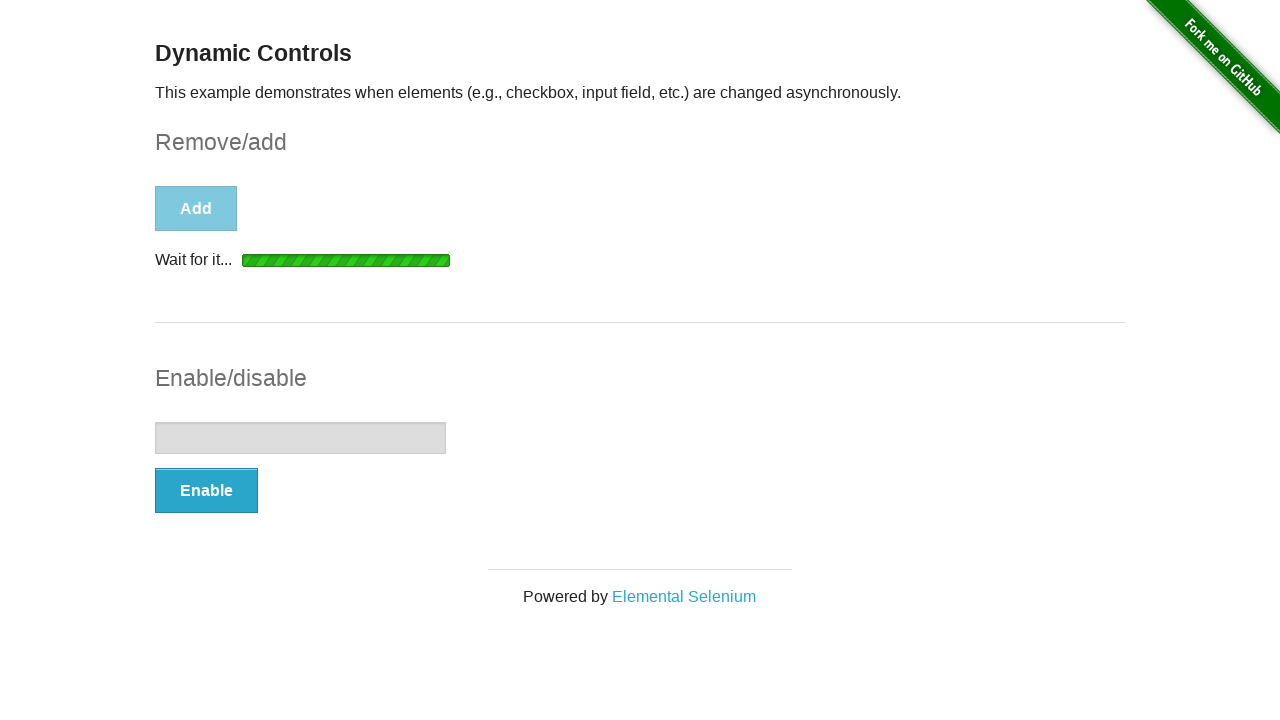

Waited for message element to appear again
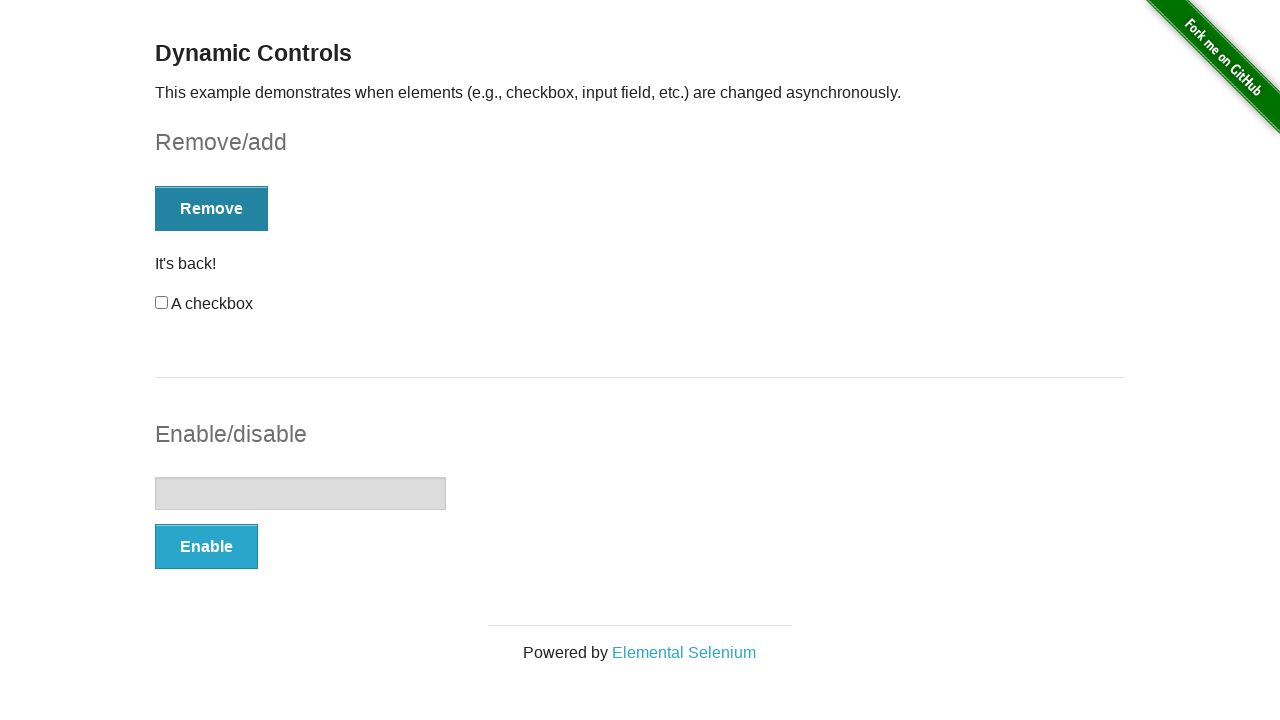

Verified 'It's back' message is visible
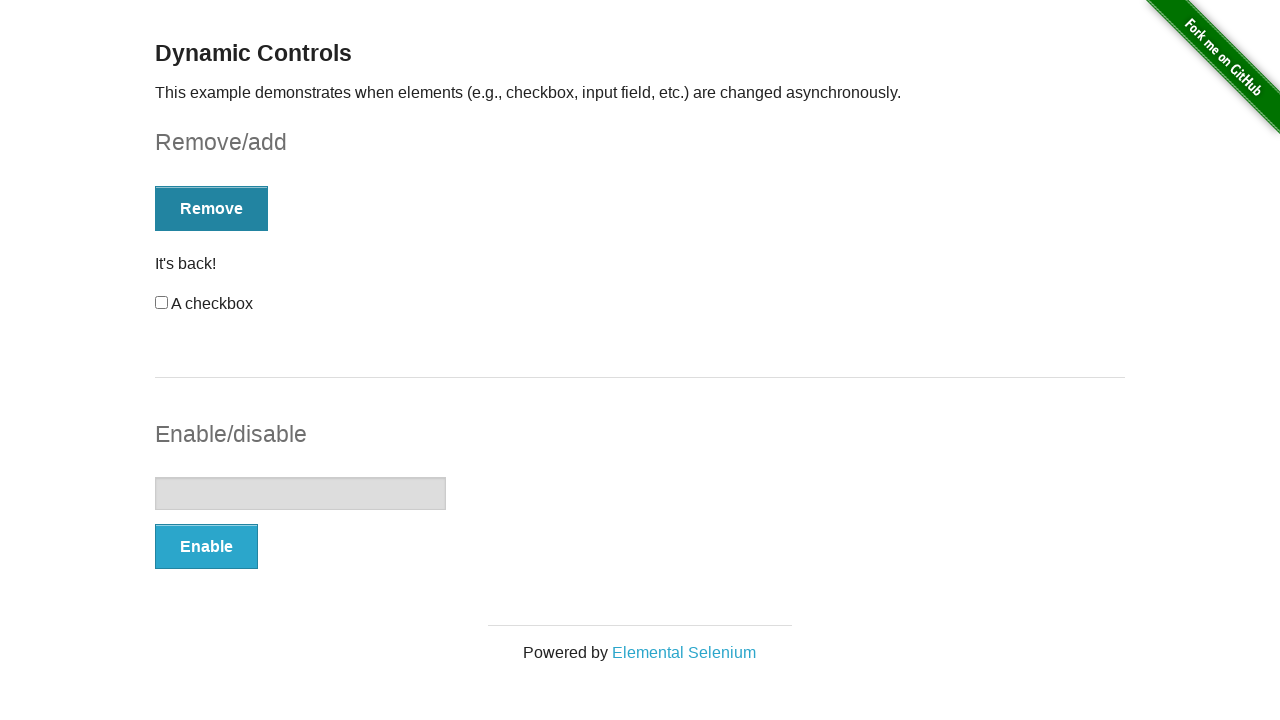

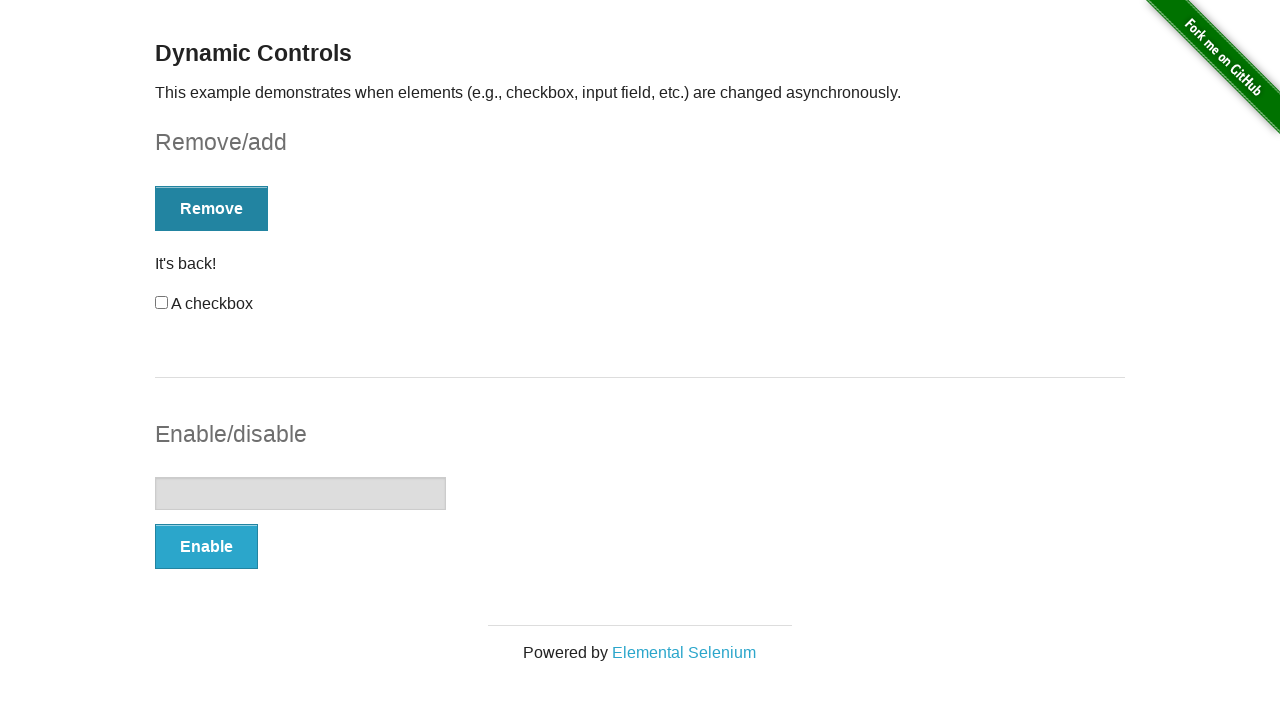